Tests finding an element by ID and clicking on a button with id "clickOnMe"

Starting URL: https://testeroprogramowania.github.io/selenium/basics.html

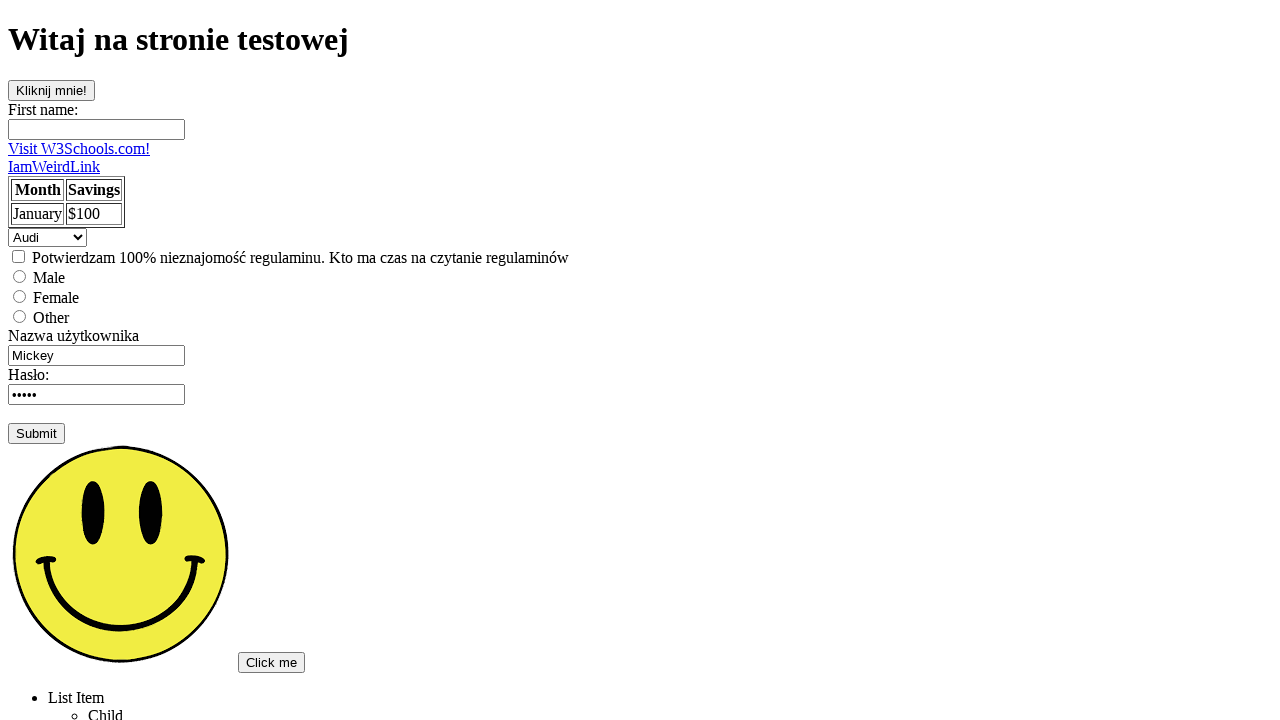

Clicked button with id 'clickOnMe' at (52, 90) on #clickOnMe
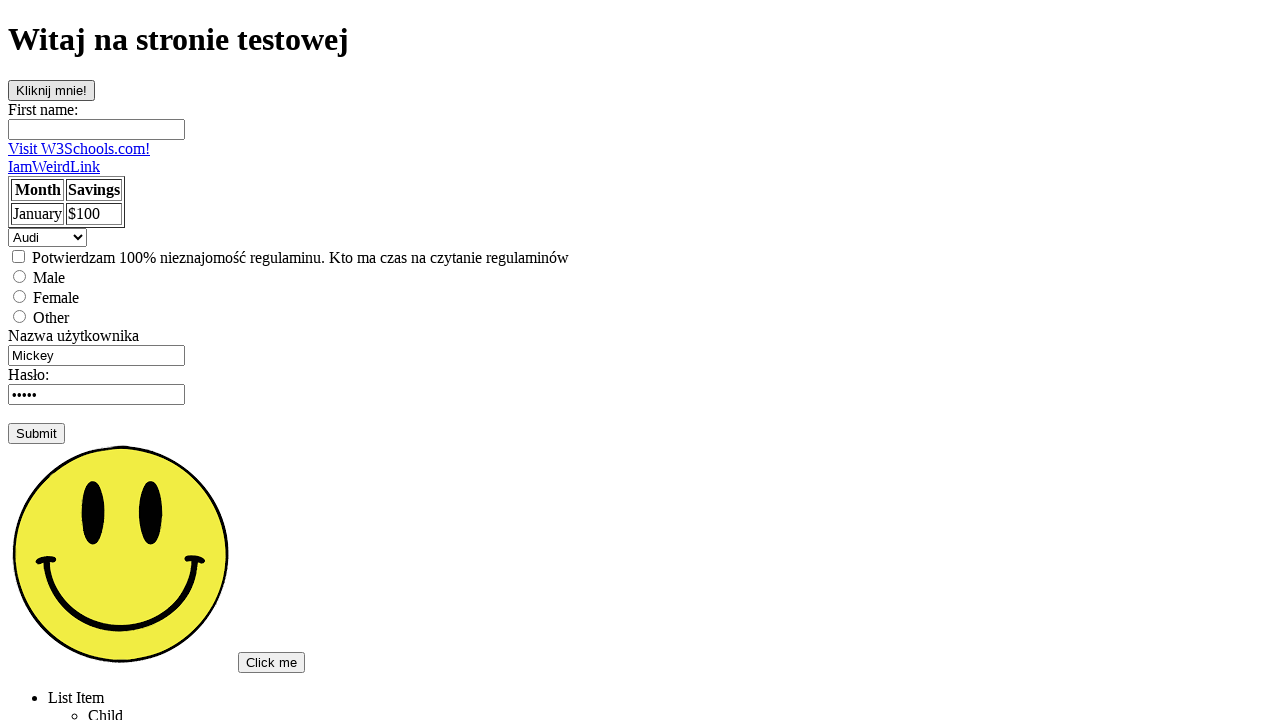

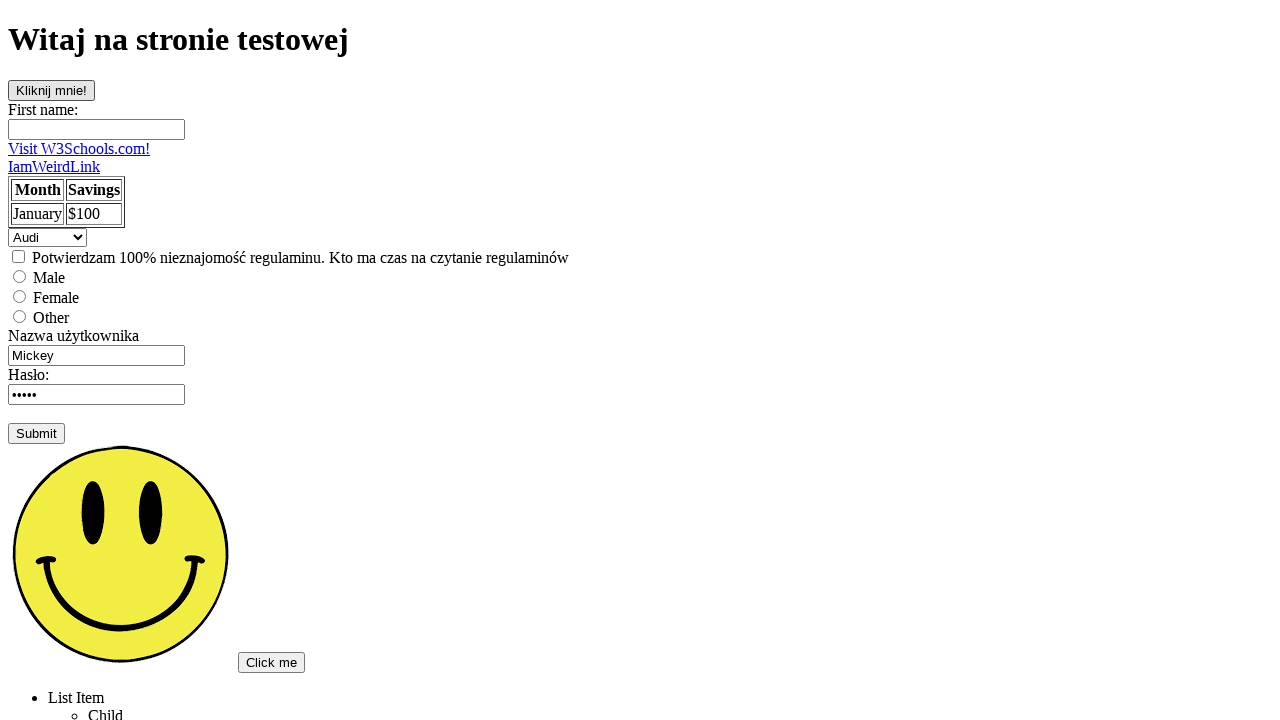